Tests dropdown list functionality by selecting different food items (Potato and Rice) from a dropdown menu and verifying the selections

Starting URL: https://demo.aspnetawesome.com/

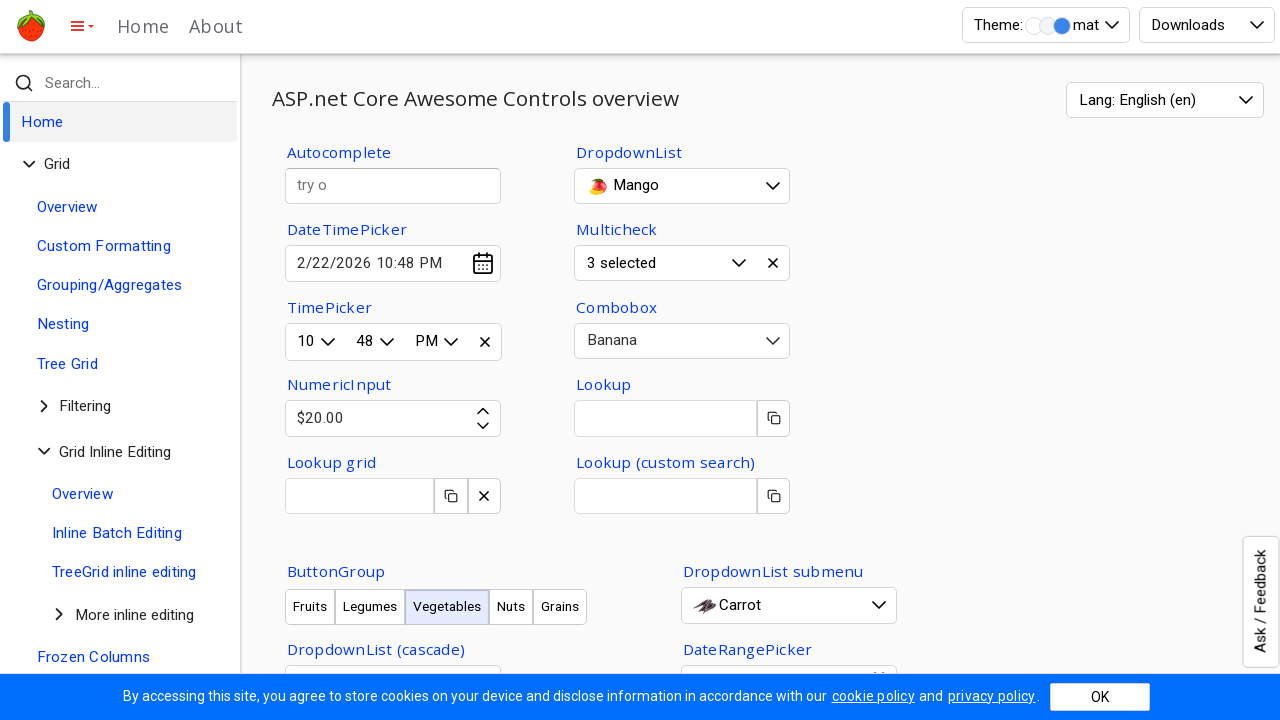

Clicked dropdown button to open food items menu at (682, 186) on #AllMeals-awed
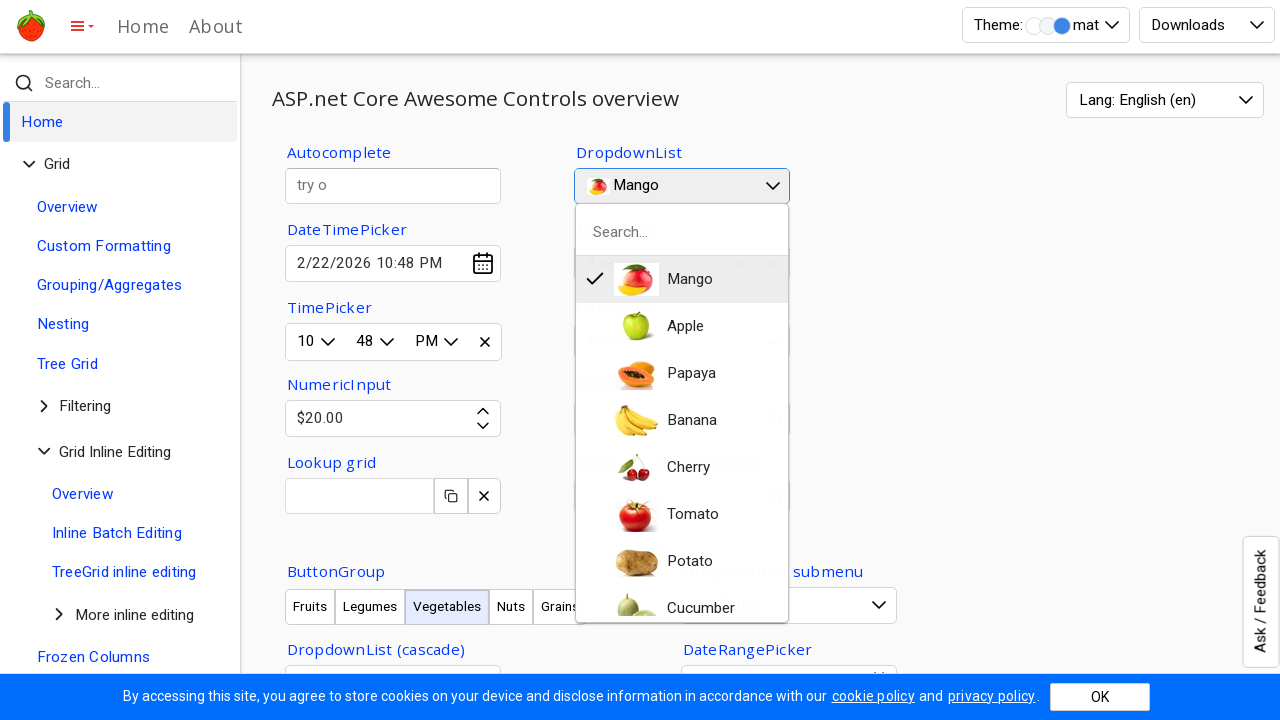

Dropdown menu became visible
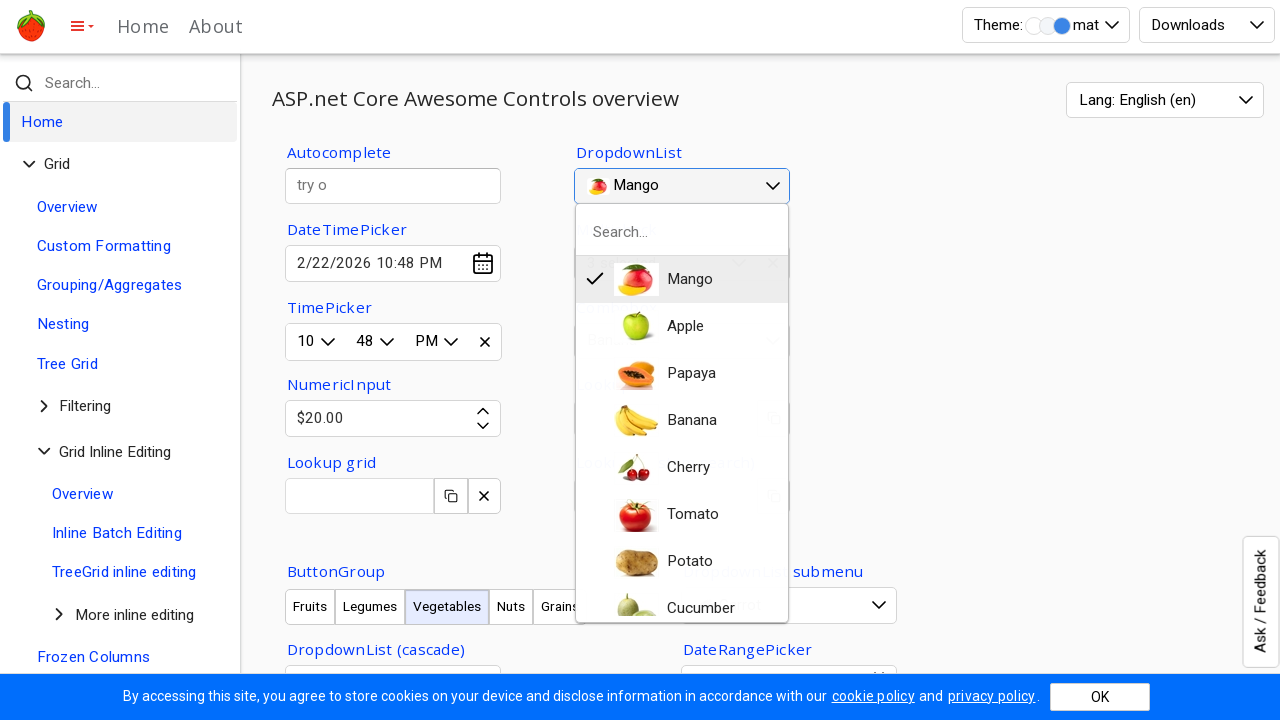

Selected Potato option from dropdown at (664, 562) on (//div[@class='o-igit'])[7]
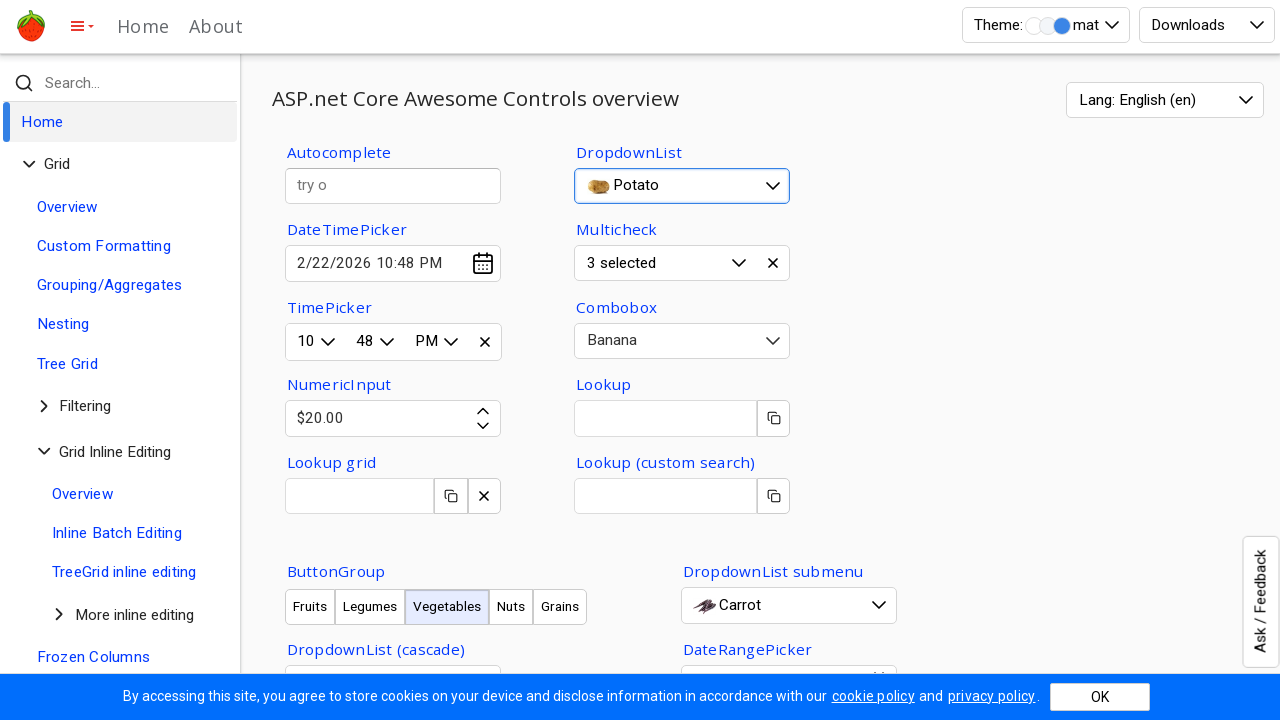

Clicked dropdown button to reopen menu at (682, 186) on #AllMeals-awed
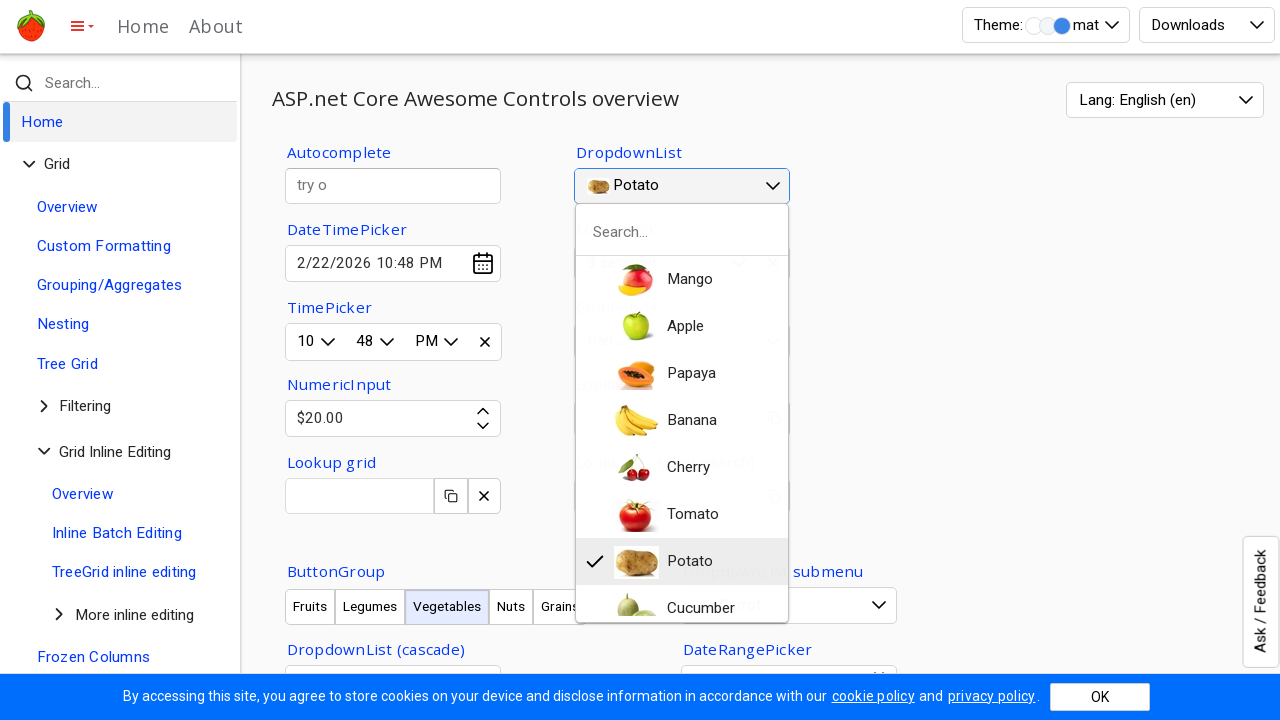

Dropdown menu became visible again
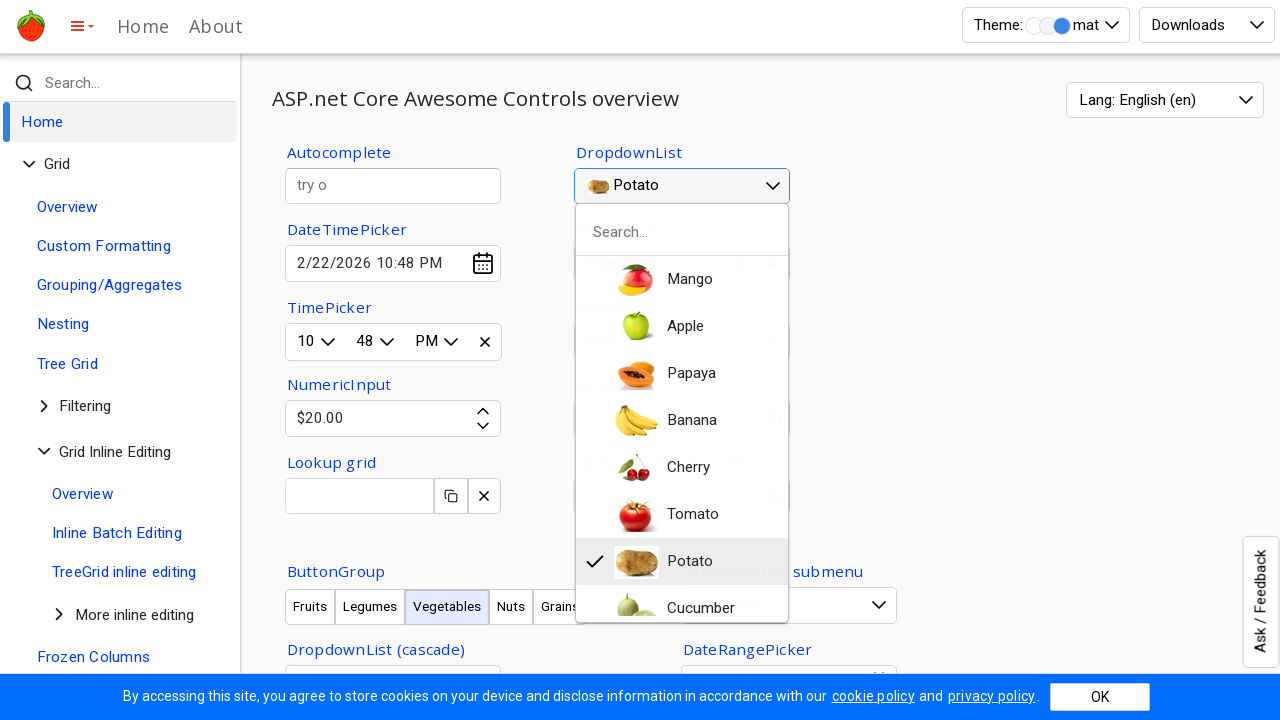

Selected Rice option from dropdown at (637, 436) on (//div[@class='o-igit'])[21]//img
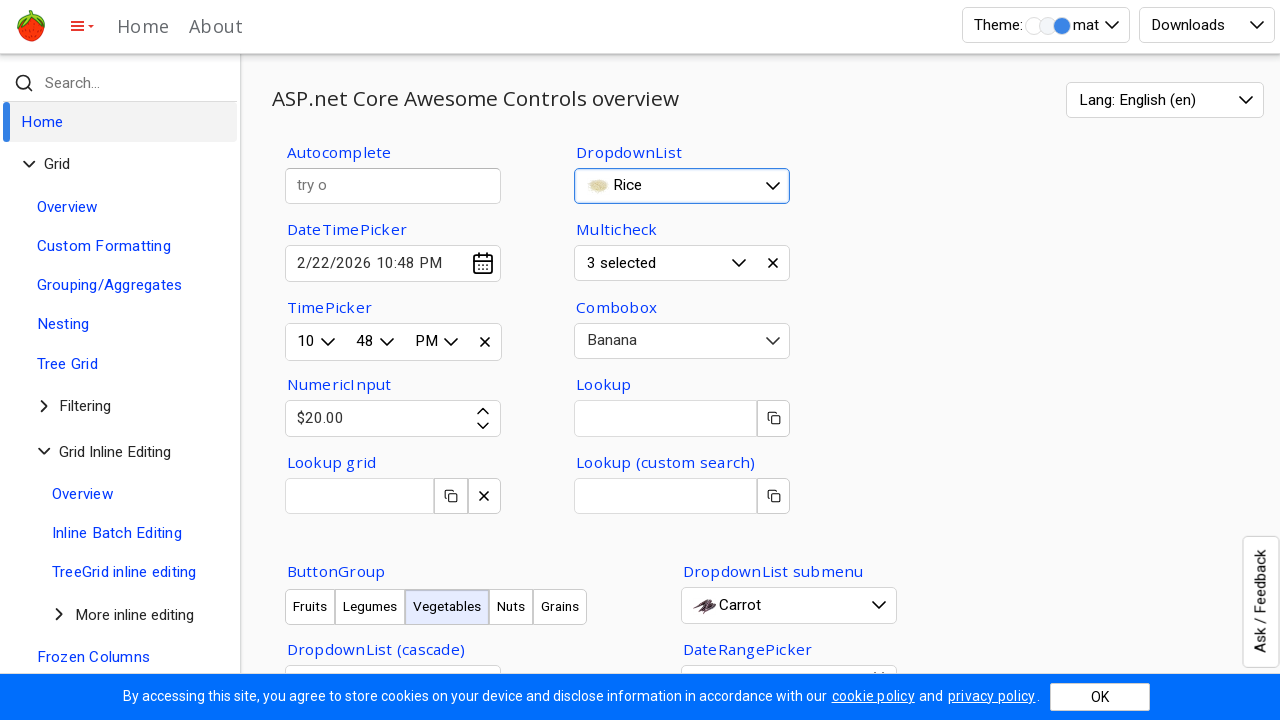

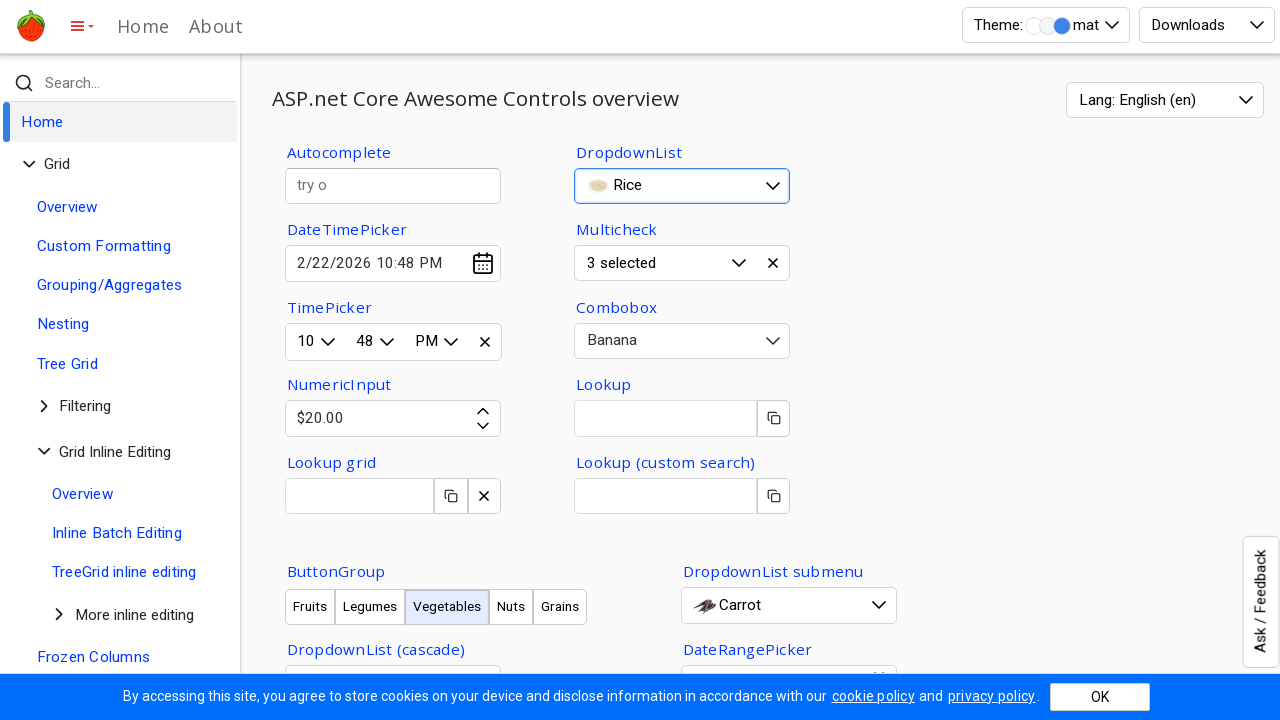